Tests form interaction by filling a first name input field, selecting a gender radio button, and selecting a profession checkbox on a practice page

Starting URL: https://awesomeqa.com/practice.html

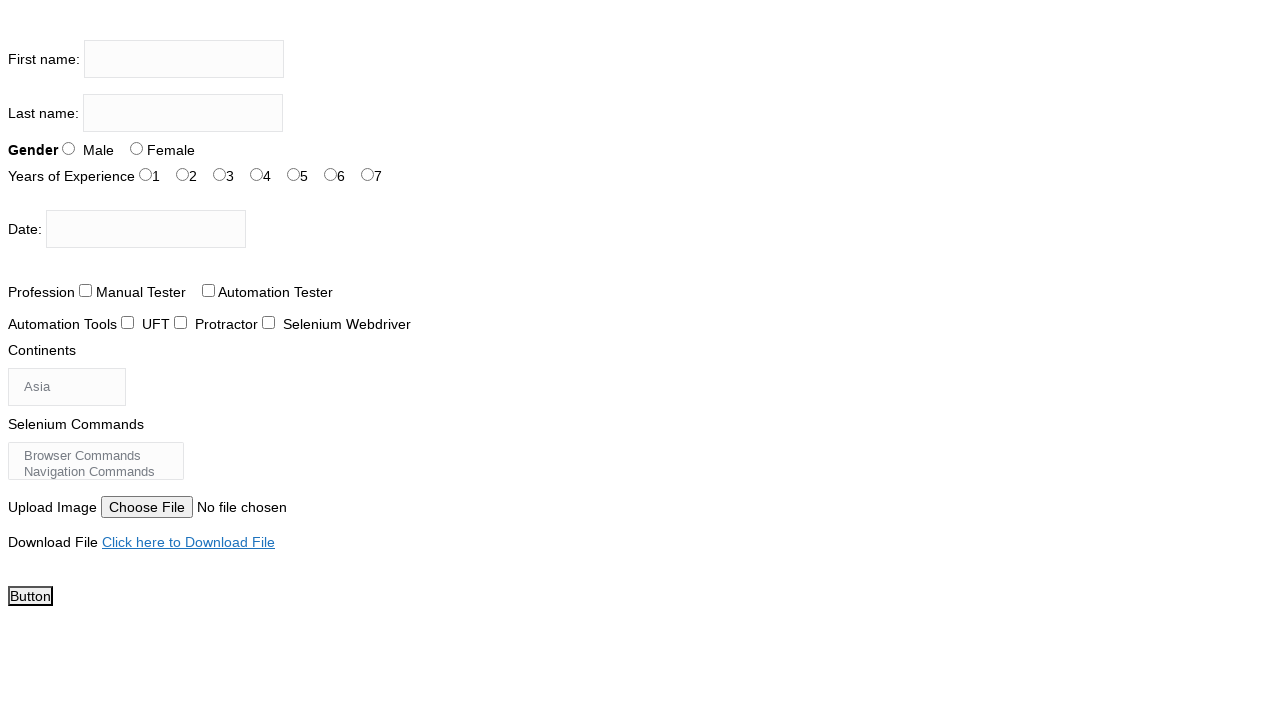

Filled first name input field with 'Ruchi' on input[name='firstname']
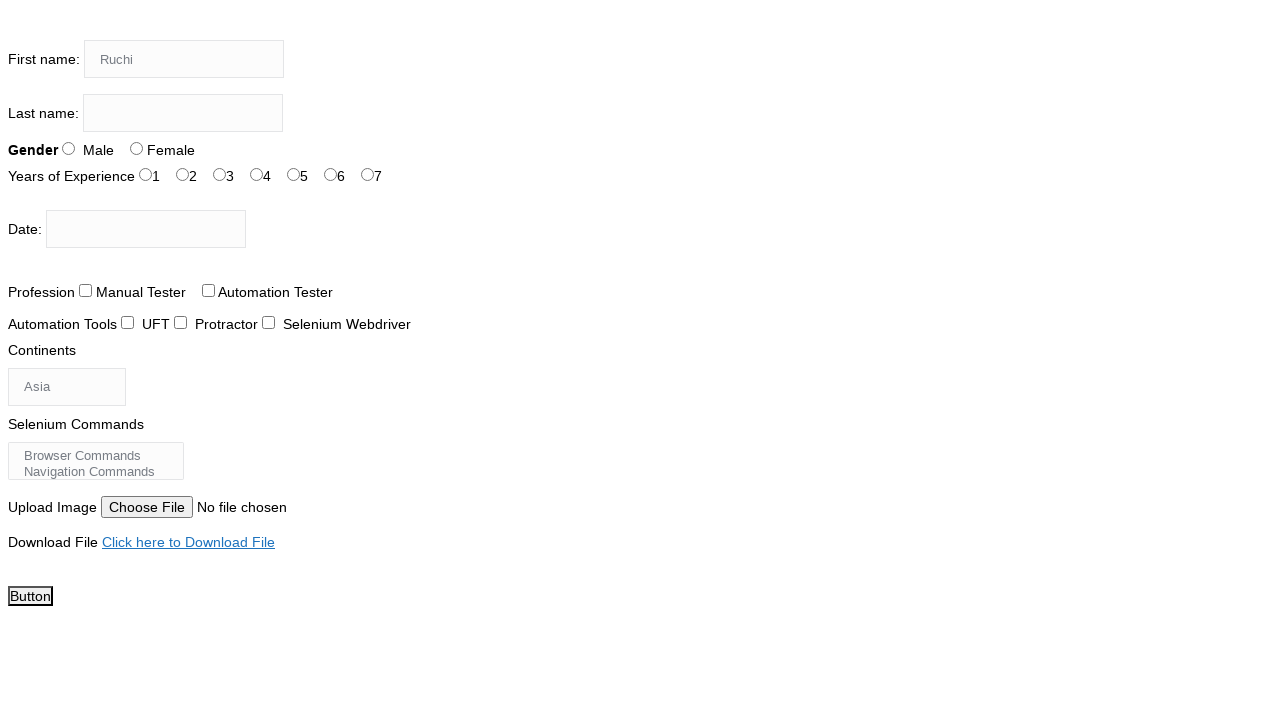

Selected Male gender radio button at (136, 148) on input#sex-1
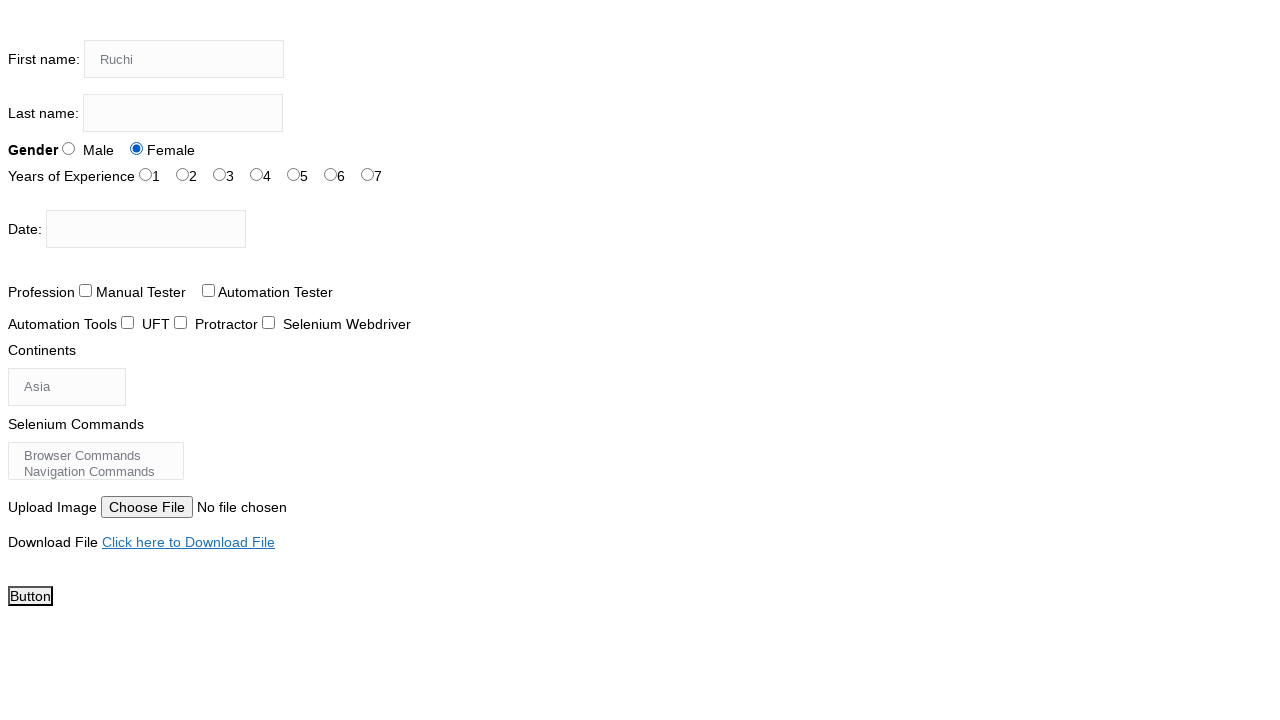

Selected Manual Tester profession checkbox at (208, 290) on input#profession-1
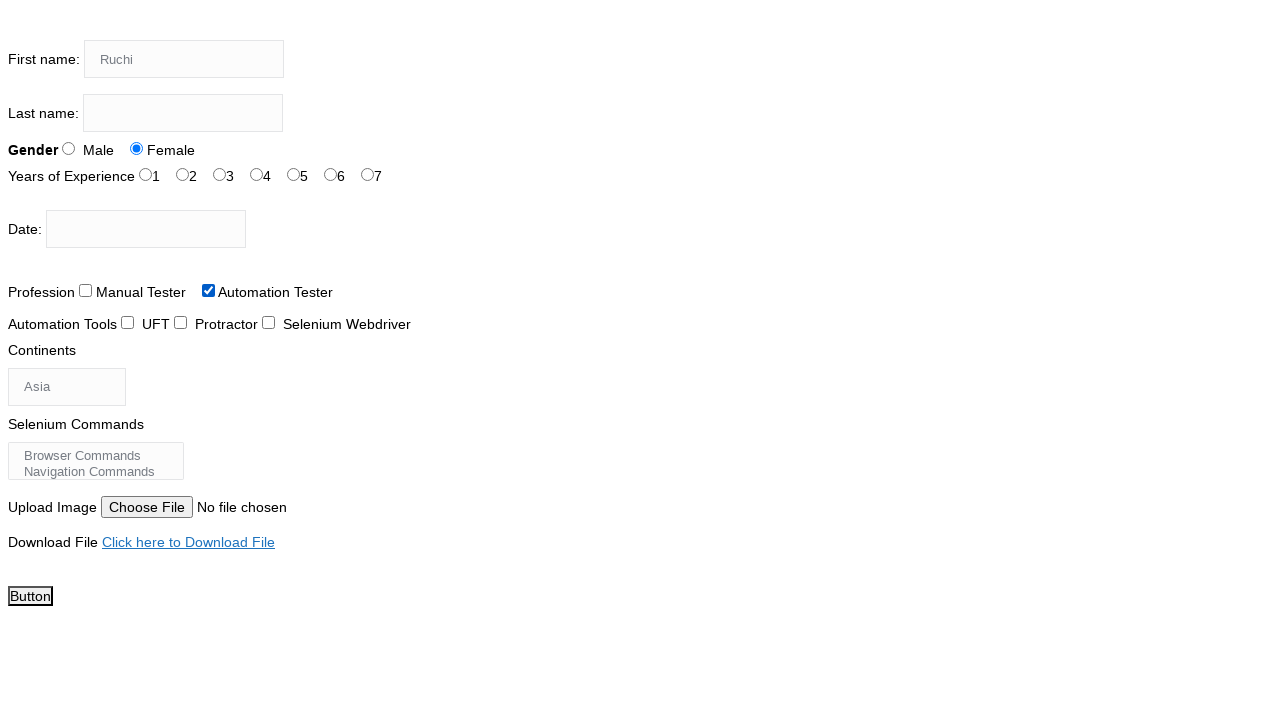

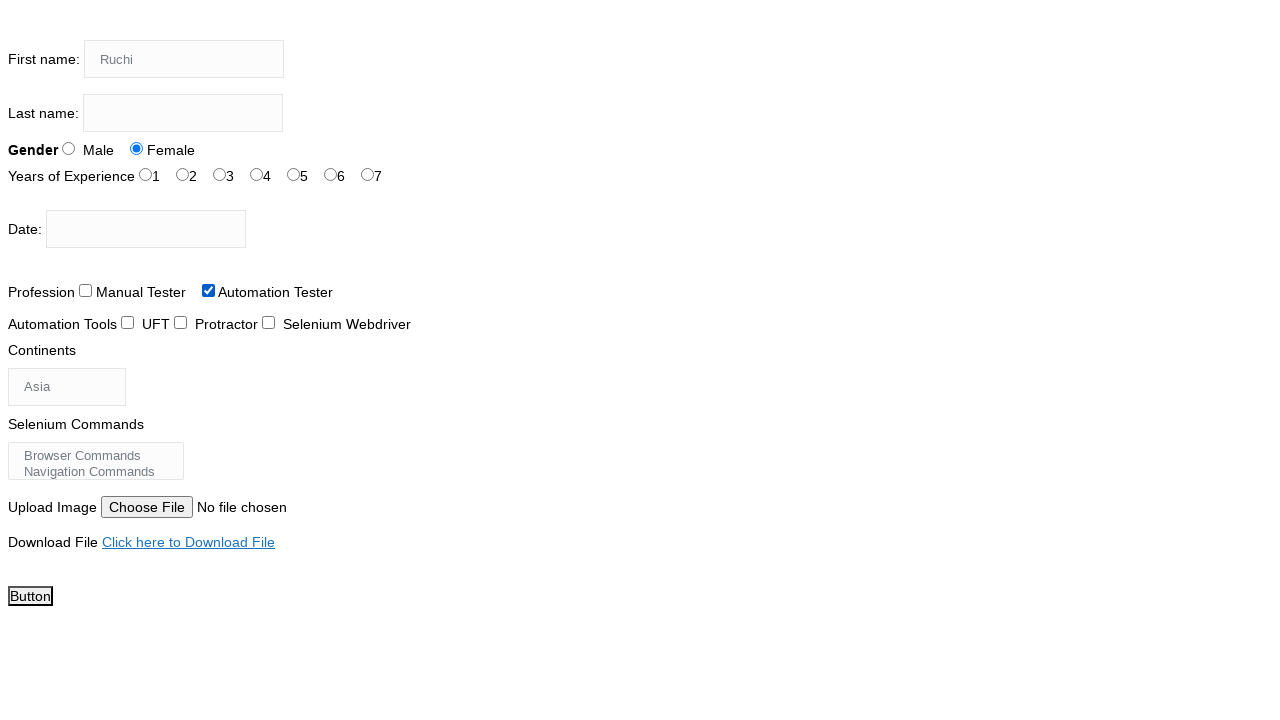